Navigates to a practice automation page, scrolls to a table element, and verifies table structure by checking row and column counts

Starting URL: https://rahulshettyacademy.com/AutomationPractice/

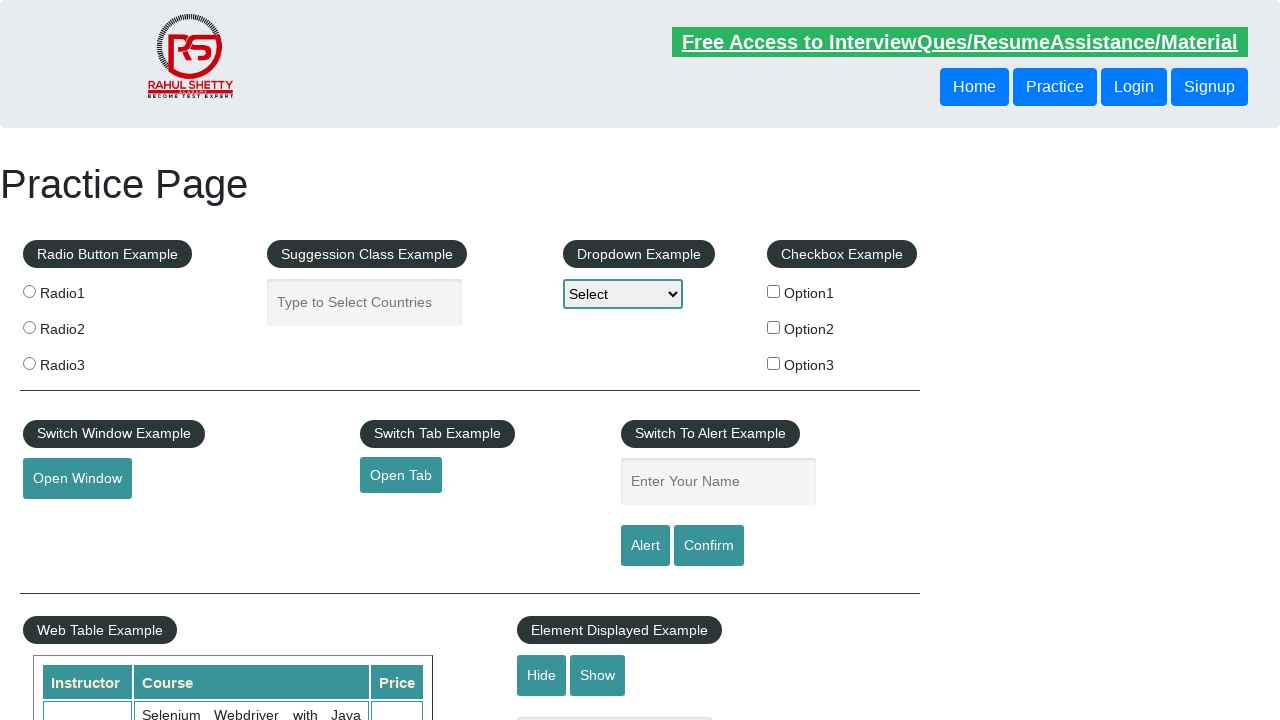

Scrolled down 700 pixels to make table visible
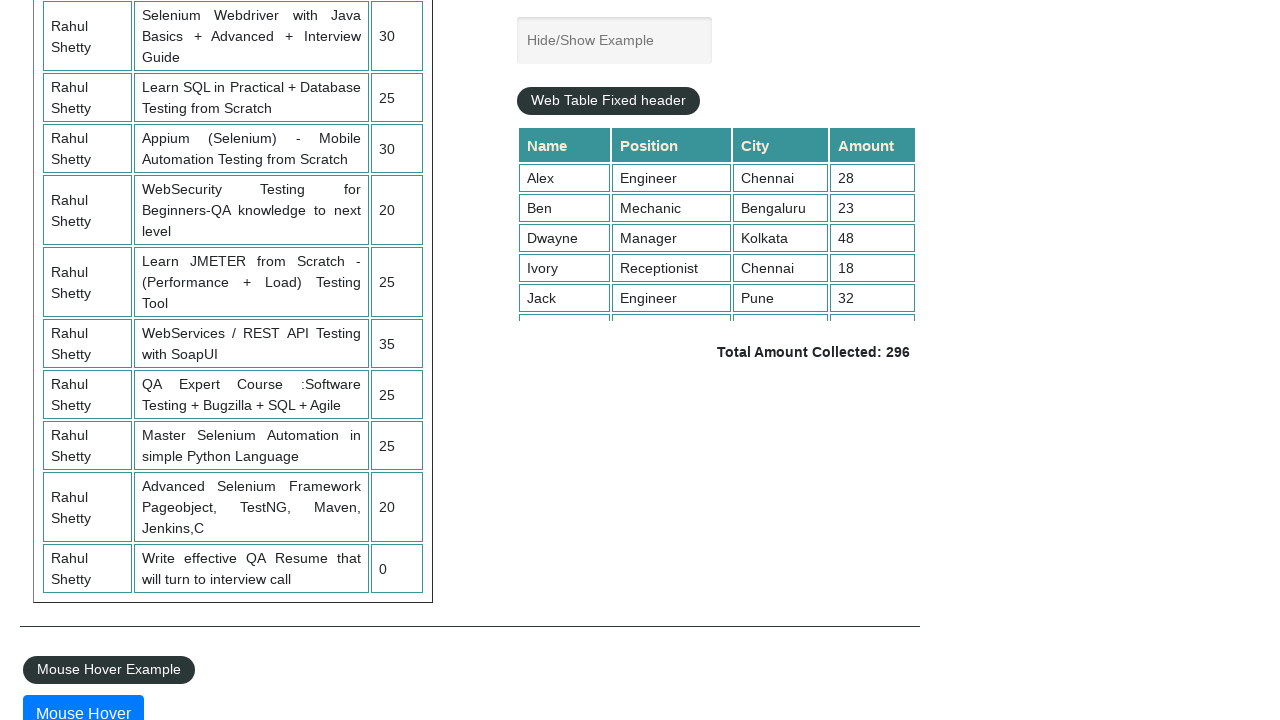

Table element loaded and became visible
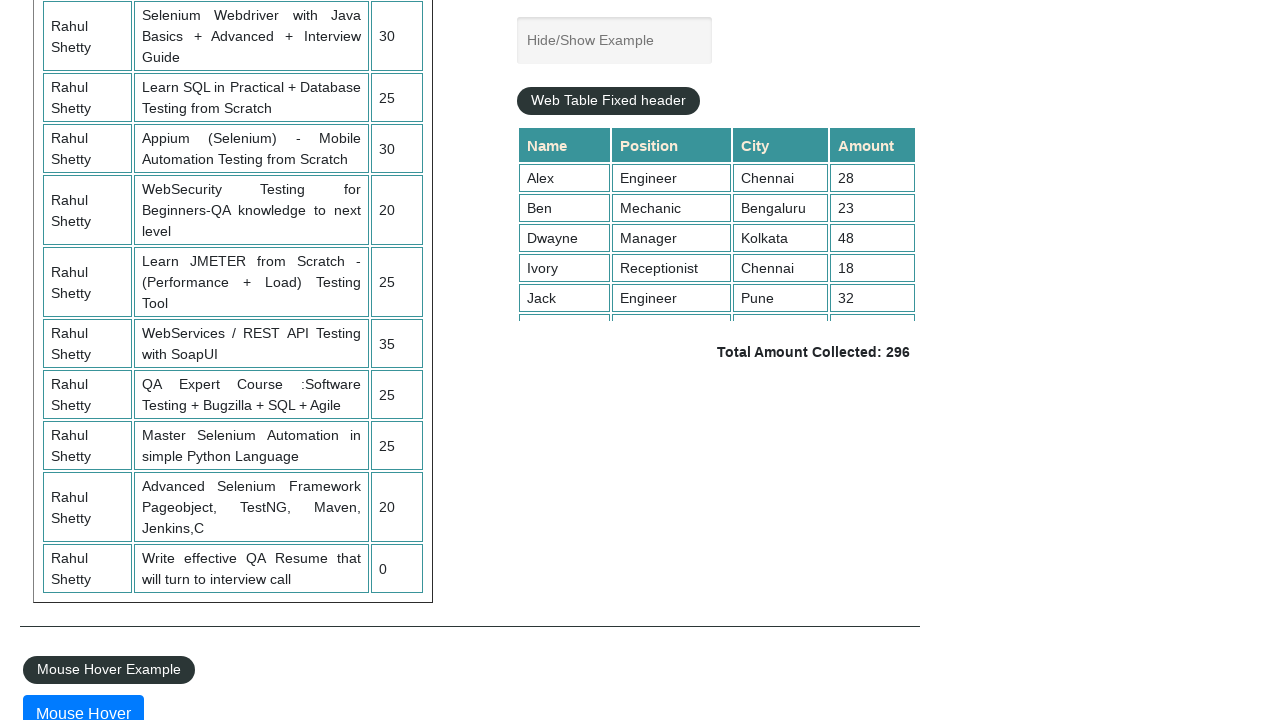

Located table element with class 'table-display'
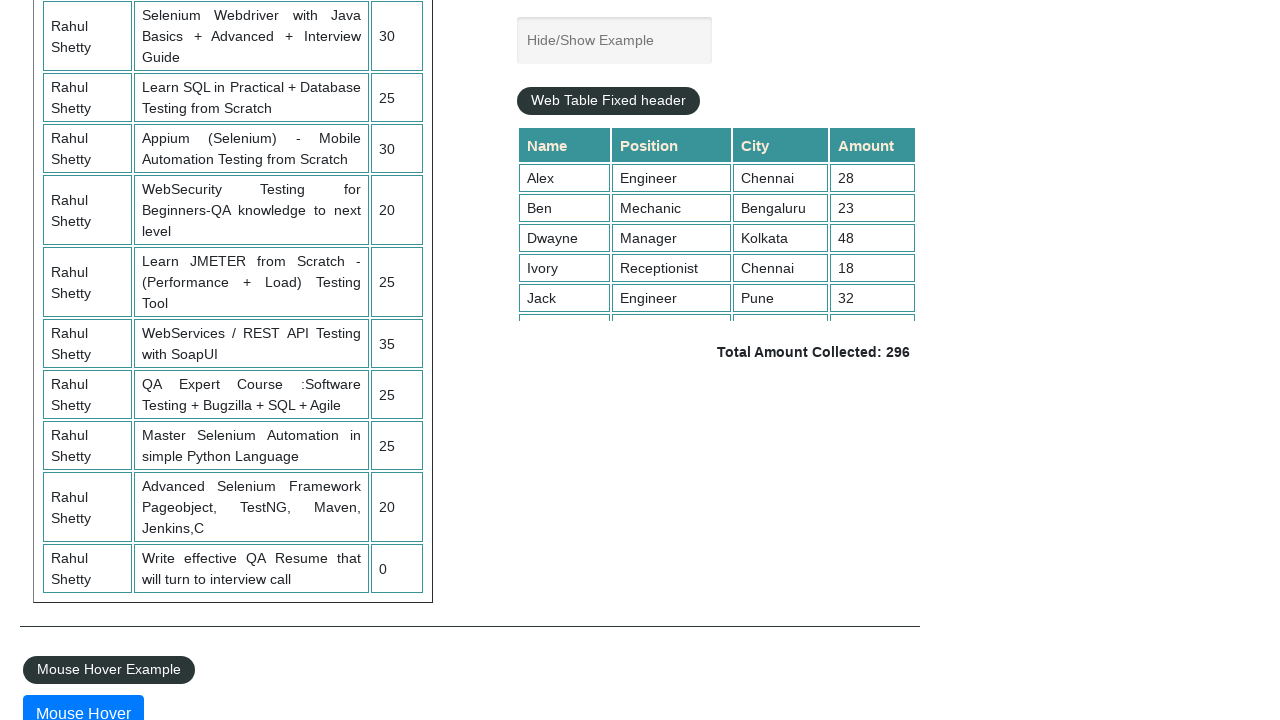

Counted table rows: 11 rows found
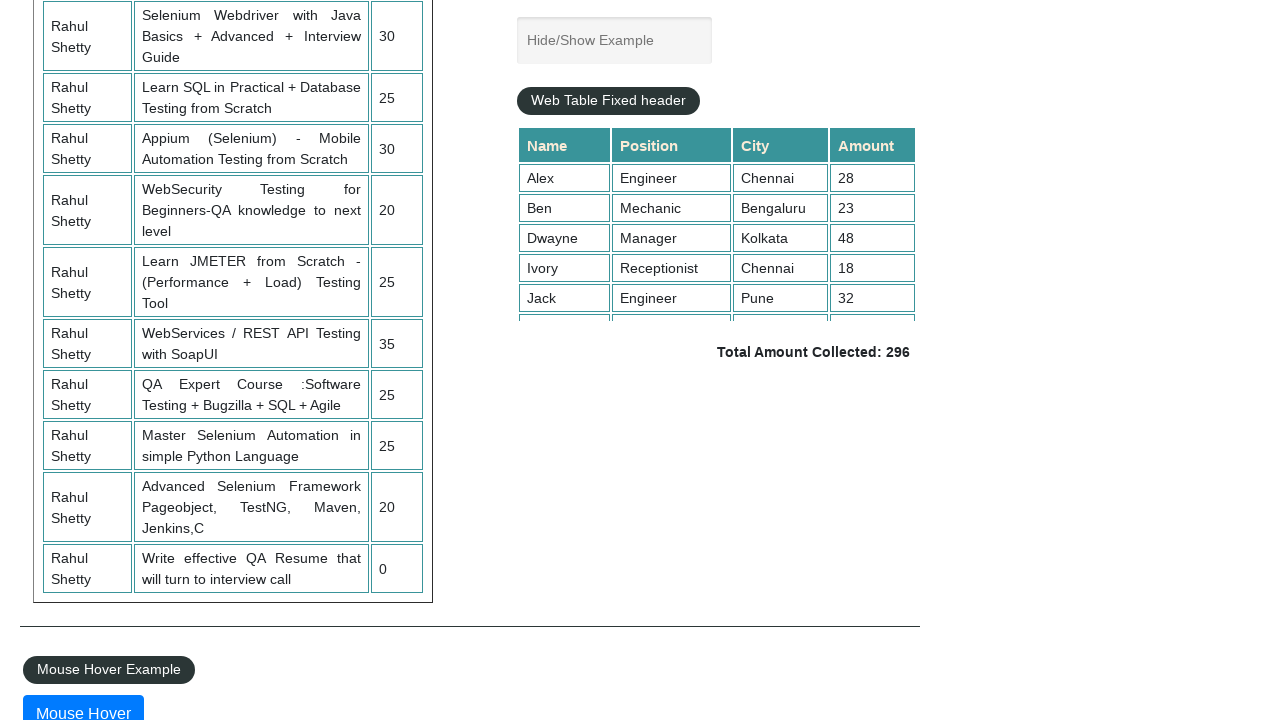

Counted table columns: 3 columns found
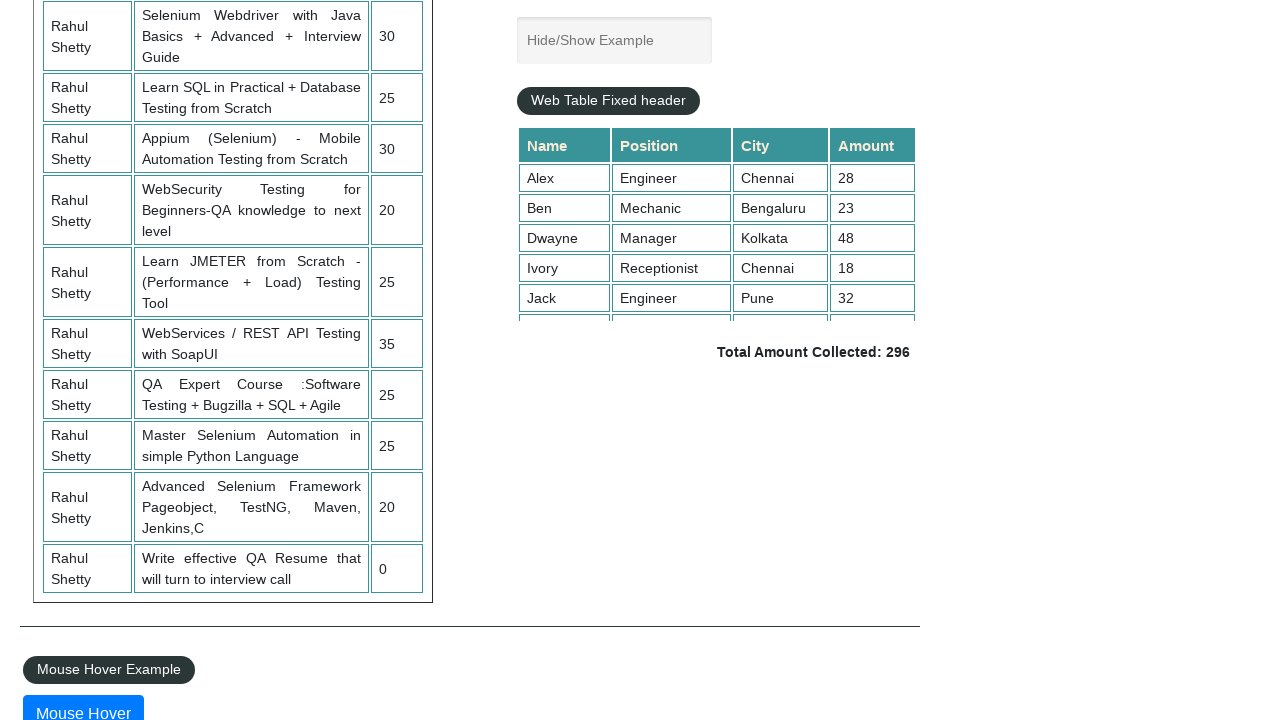

Retrieved text from second row: 
                            Rahul Shetty
                            Selenium Webdriver with Java Basics + Advanced + Interview Guide
                            30
                        
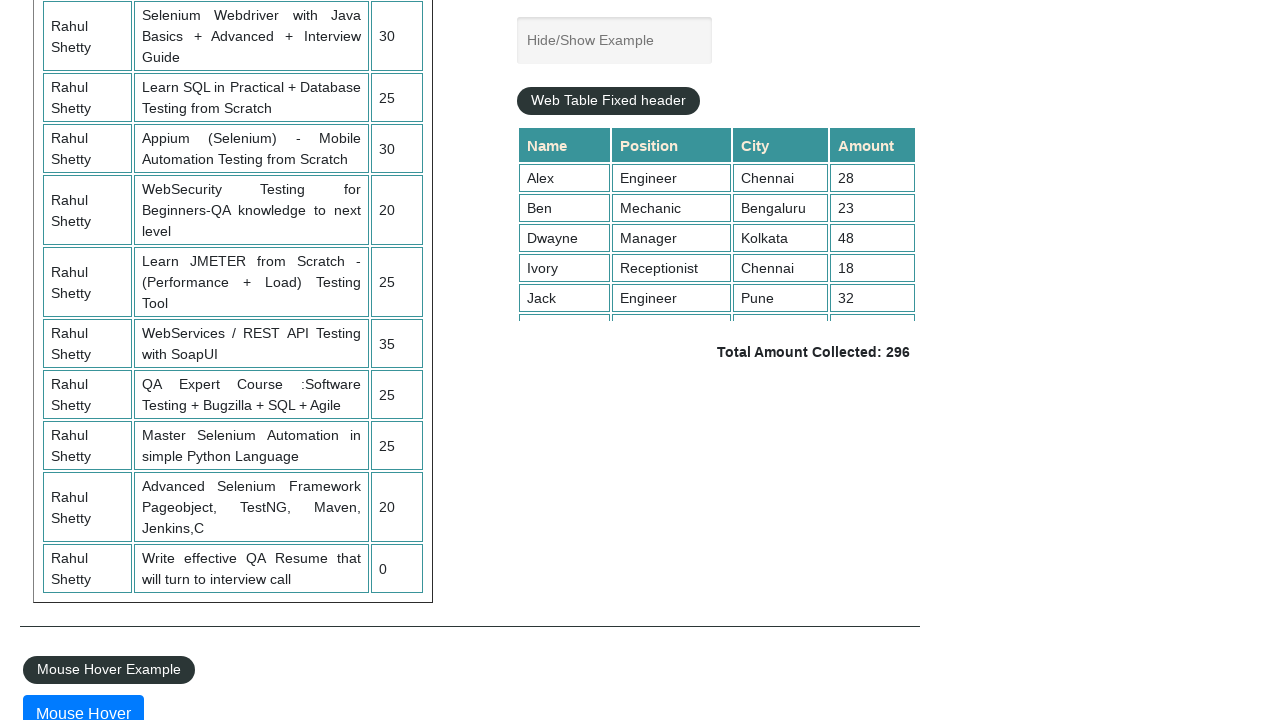

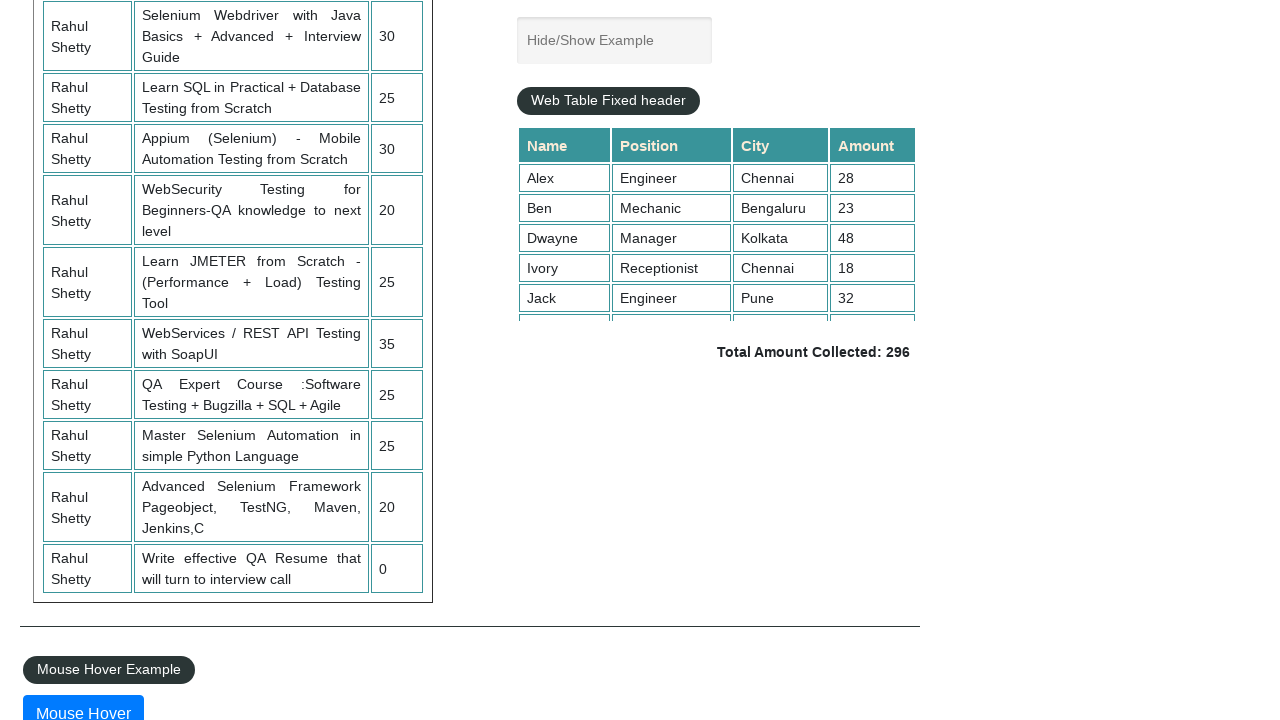